Navigates to an automation testing practice site, clicks on Shop link, then clicks on Test Cases link to read more information

Starting URL: http://practice.automationtesting.in

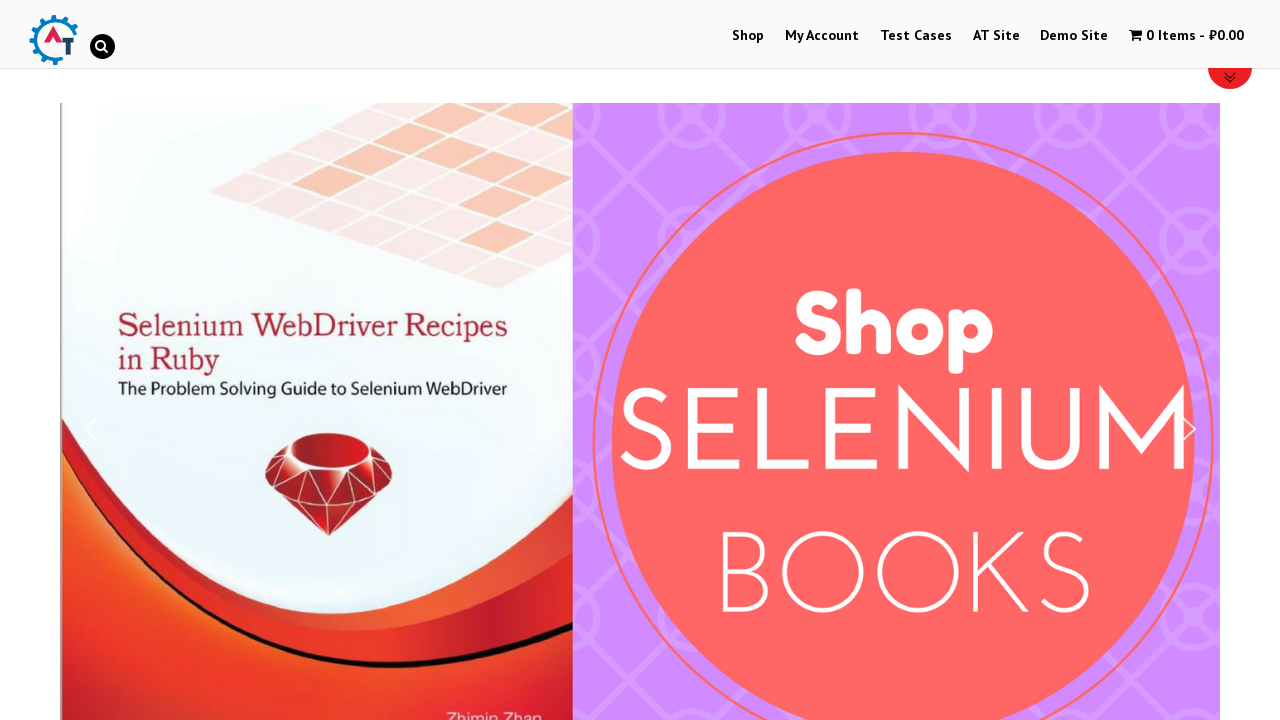

Clicked on Shop link at (748, 36) on text=Shop
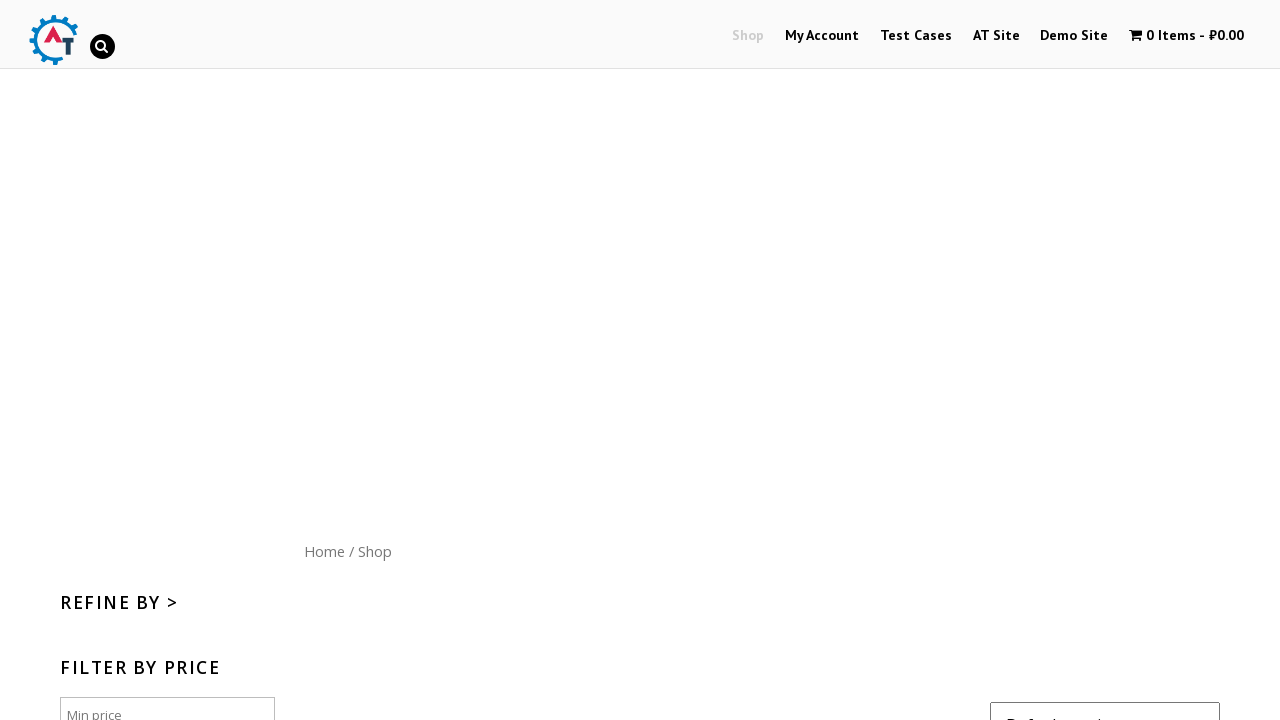

Shop page loaded and network idle
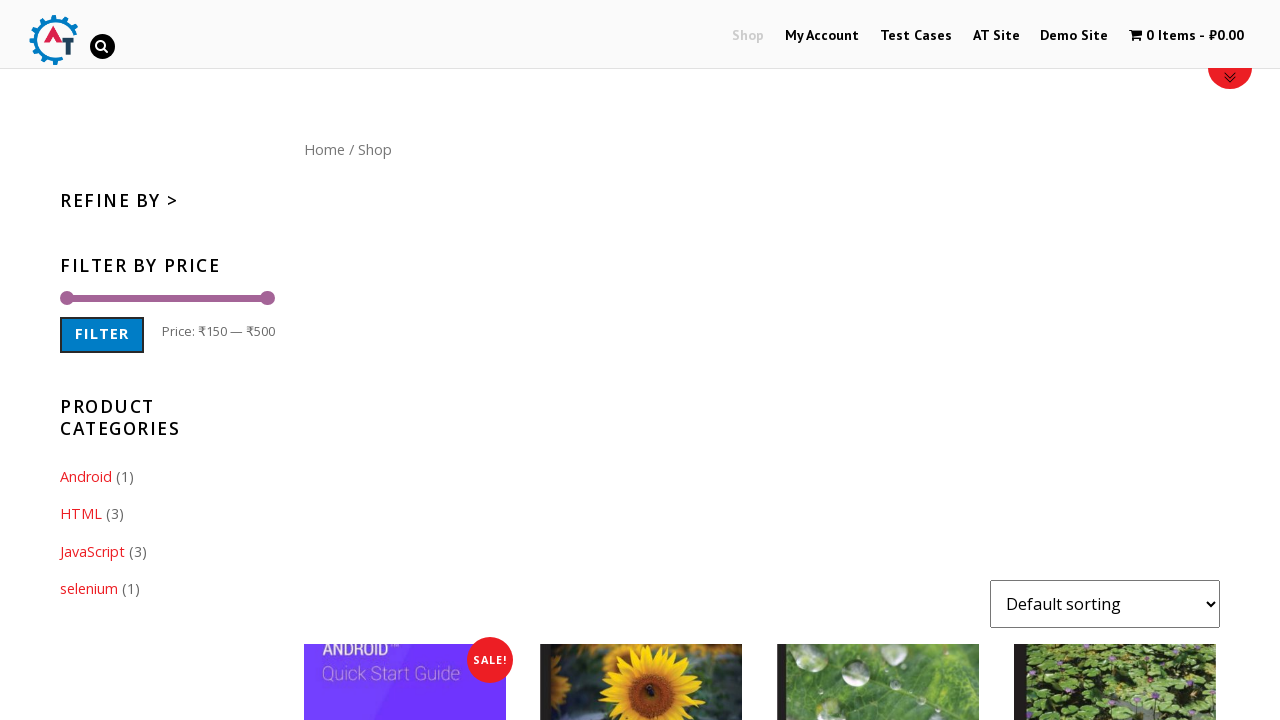

Clicked on Test Cases link to read more information at (916, 36) on a:has-text('Test Cases')
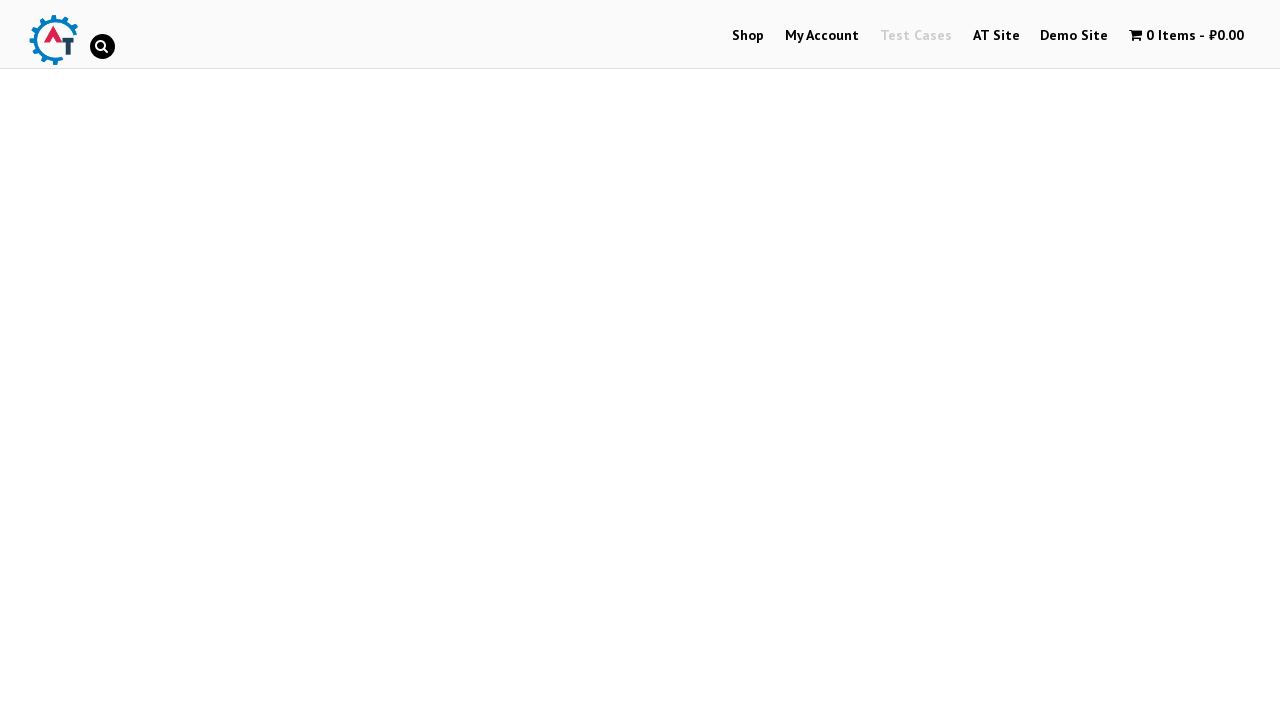

Test Cases page loaded and network idle
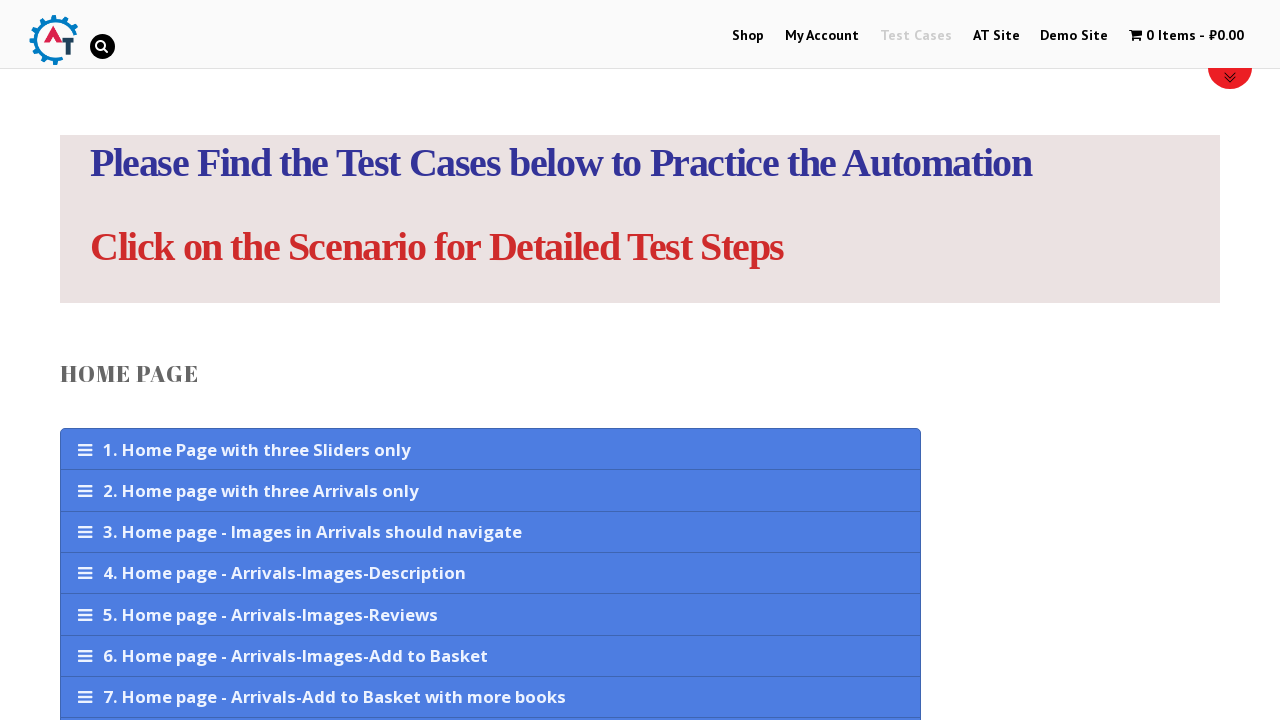

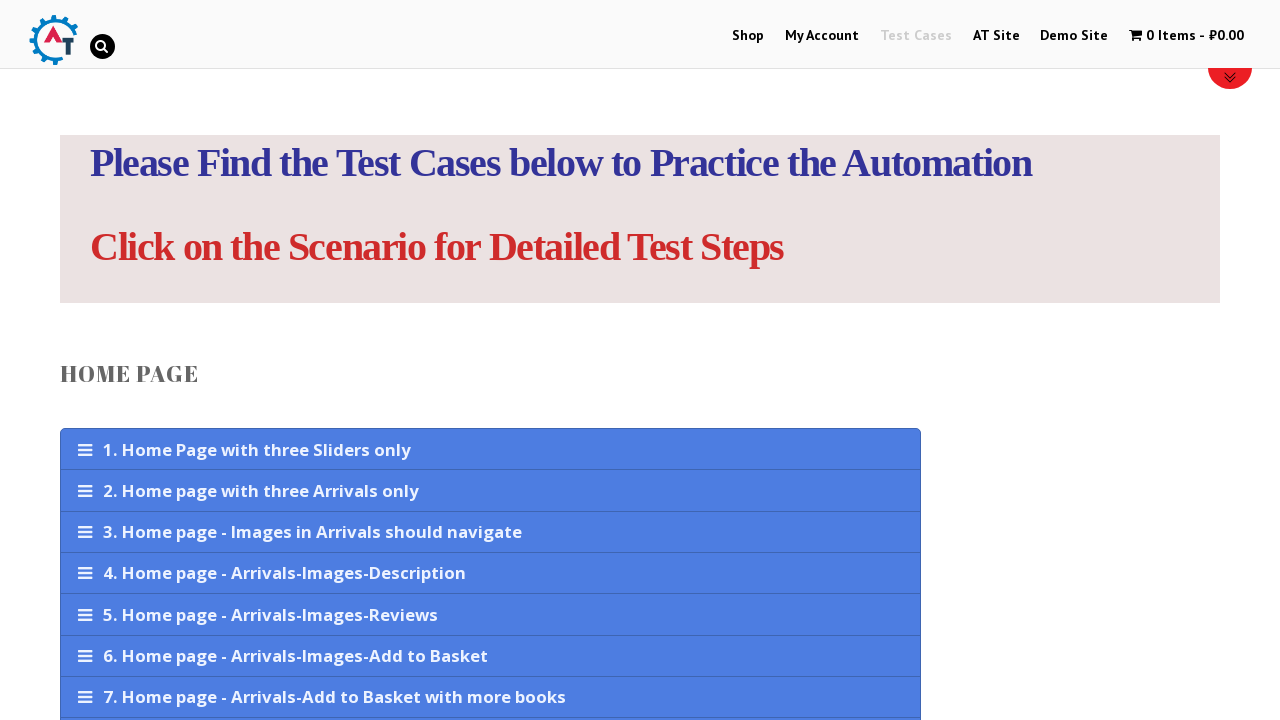